Tests the forgot password navigation flow by clicking Sign In button and then clicking the Forgot Password link to verify the Reset Password page is displayed

Starting URL: https://svburger1.co.il/#/HomePage

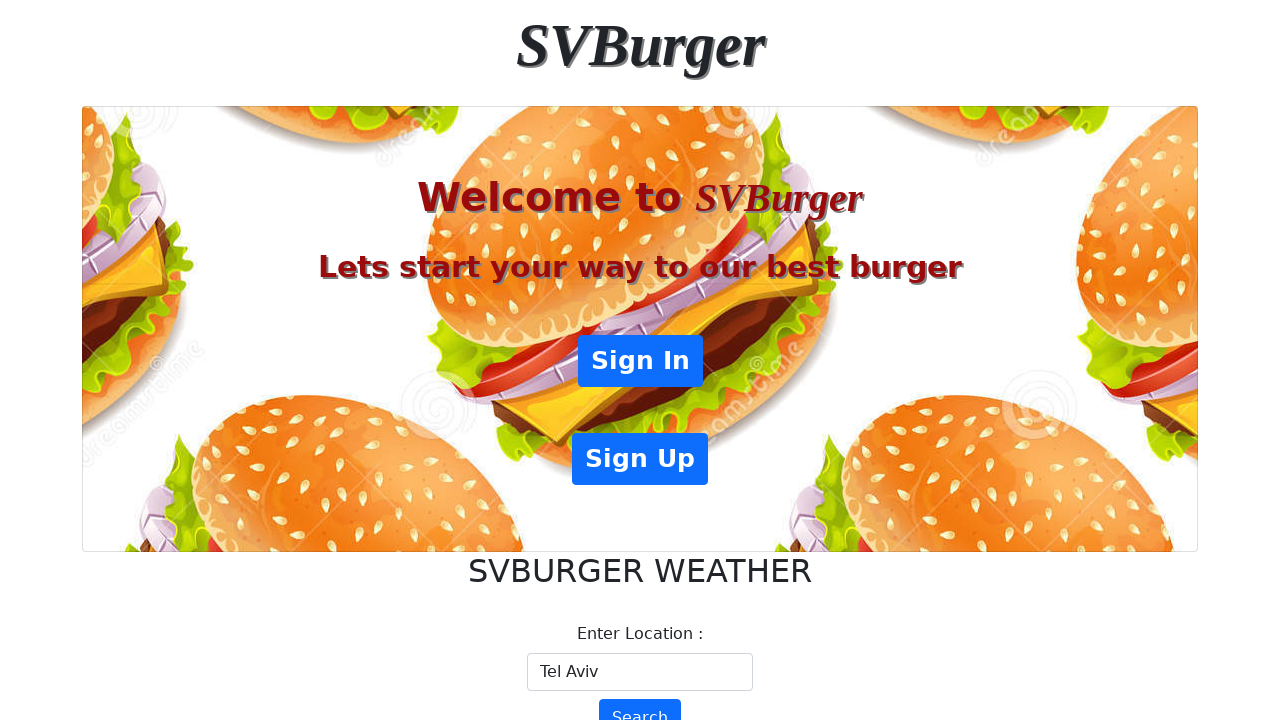

Clicked Sign In button to open login form at (640, 361) on xpath=//button[text()="Sign In"]
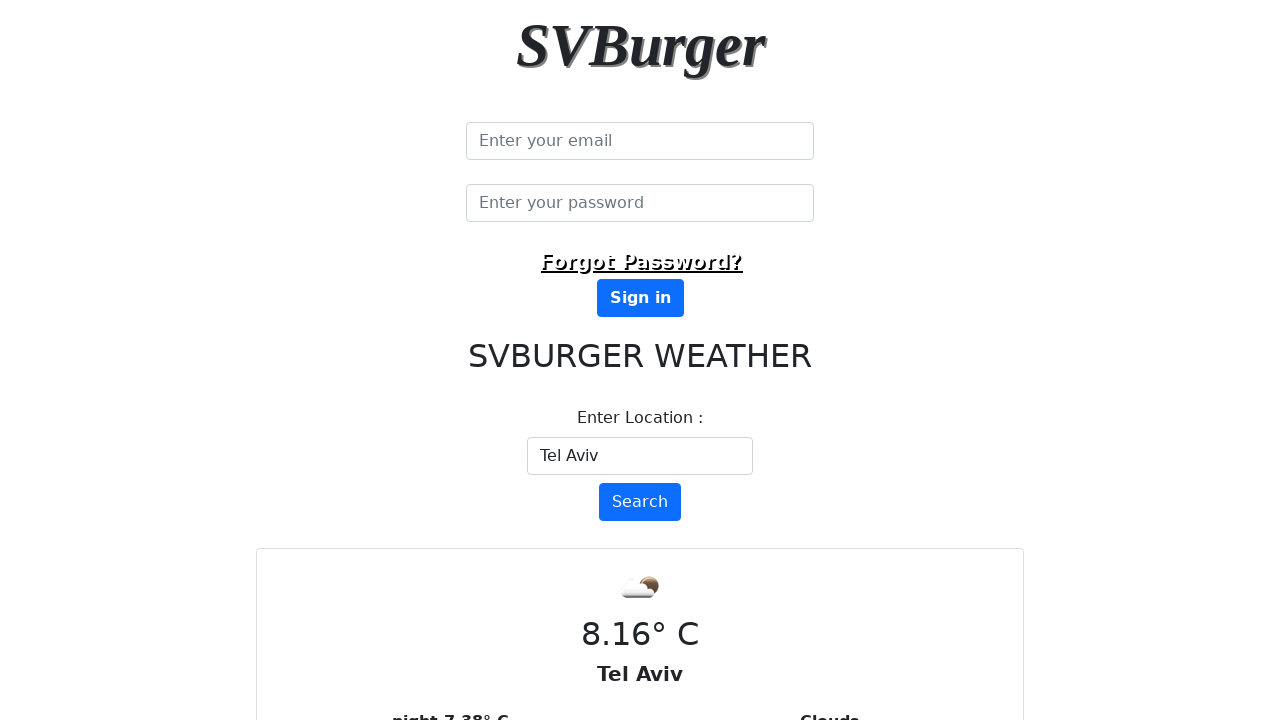

Clicked Forgot Password link at (640, 261) on xpath=//a[@id="forgotId"]
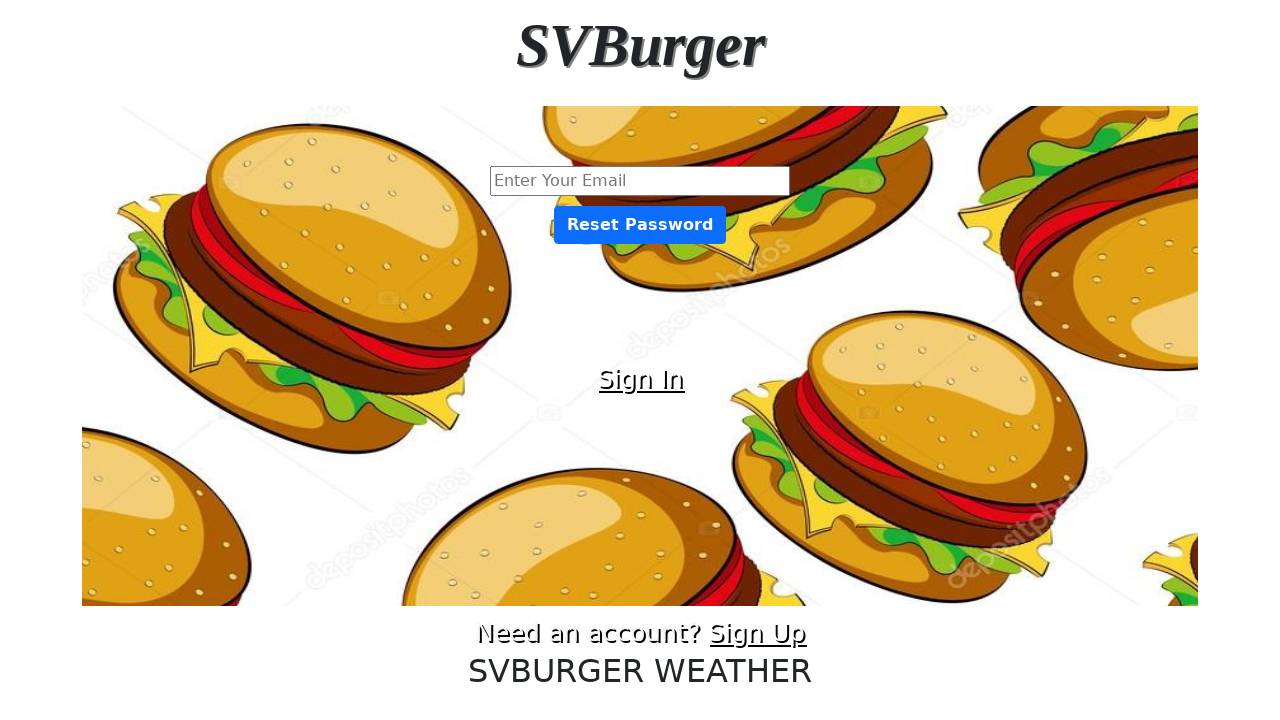

Reset Password page loaded - Reset Password button is displayed
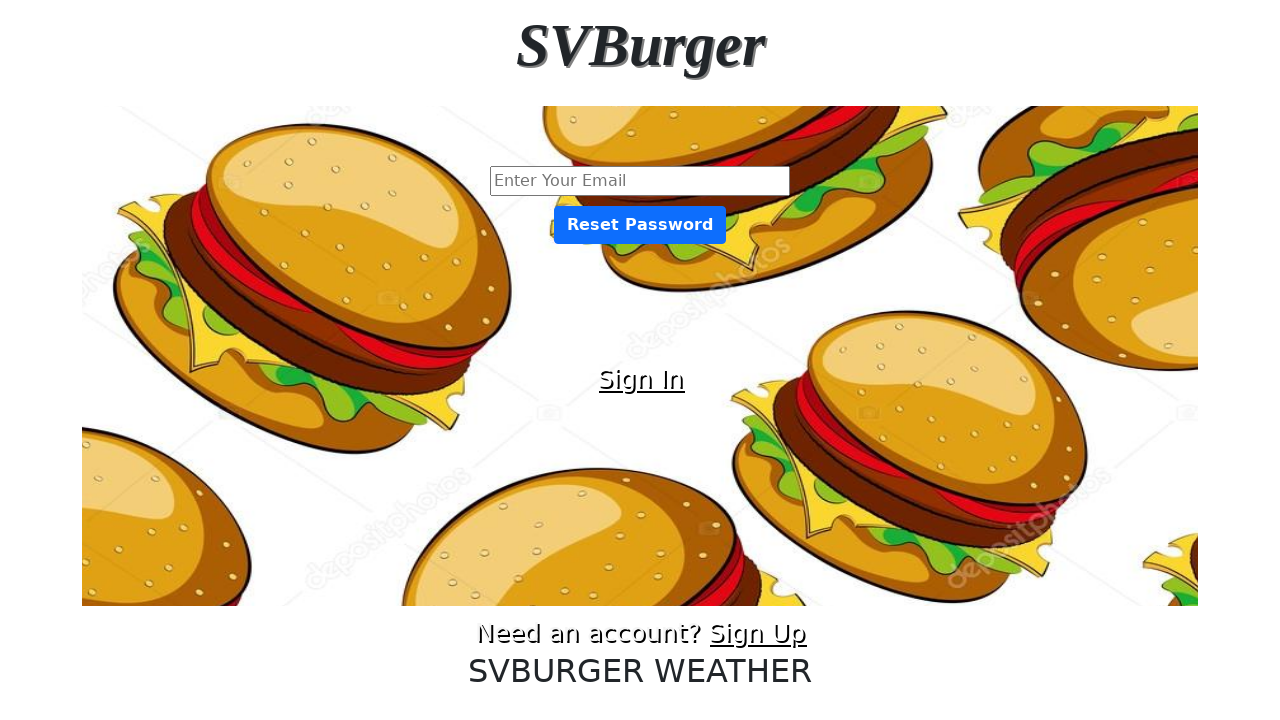

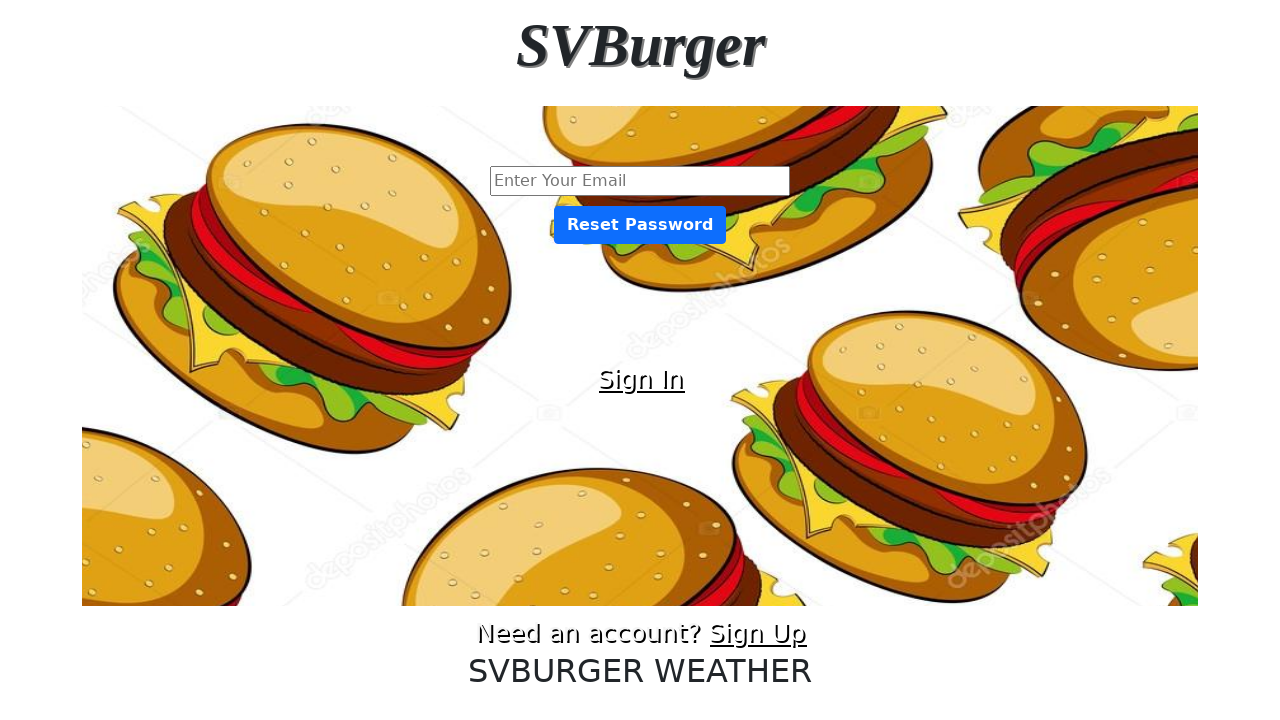